Tests window switching functionality by clicking a button that opens a new window and switching between the windows

Starting URL: https://seleniumautomationpractice.blogspot.com/2019/04/new-window.html

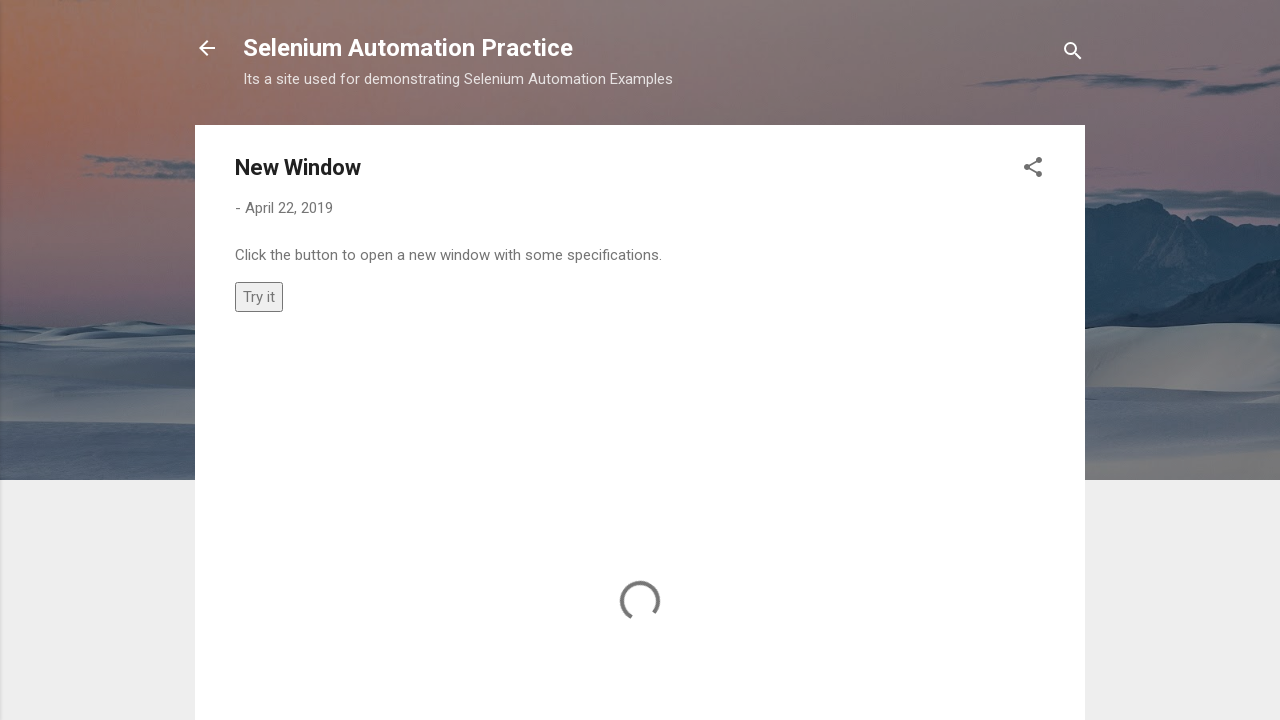

Clicked button to open new window at (259, 296) on xpath=//*[@onclick='myFunction()']
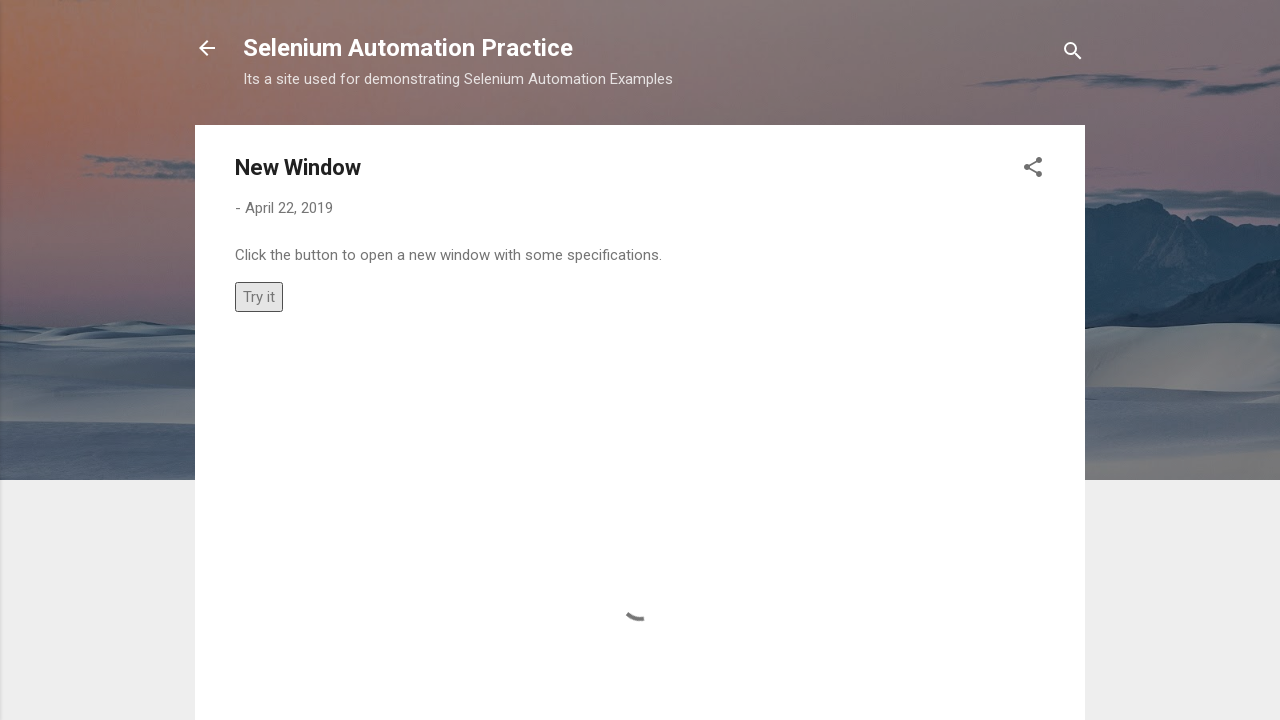

Waited for new window to open
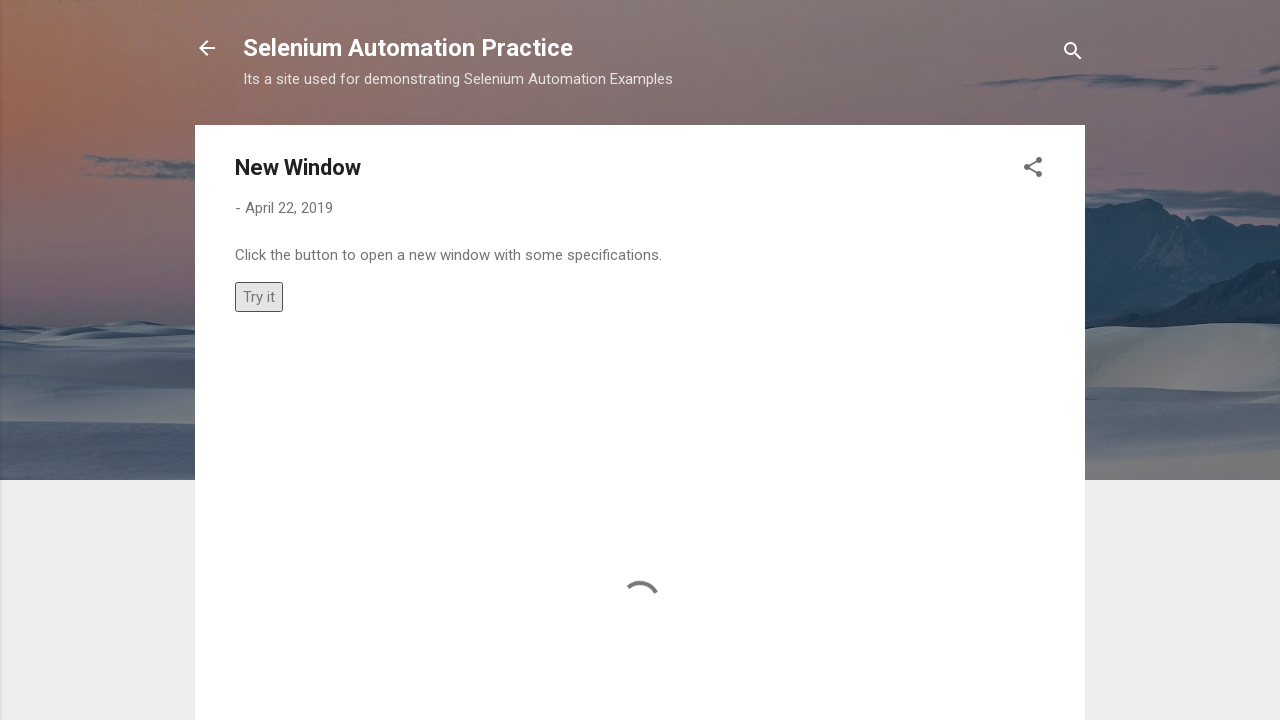

Retrieved all open pages/windows from context
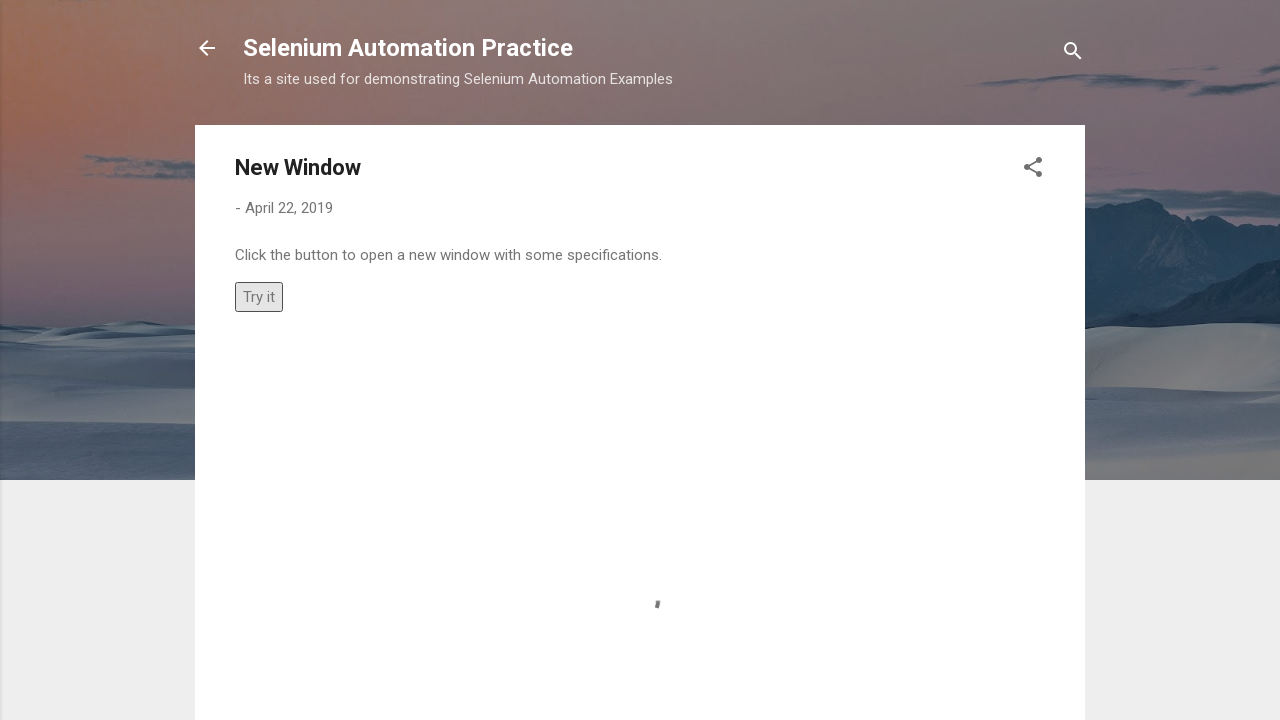

Identified new window as the last page in context
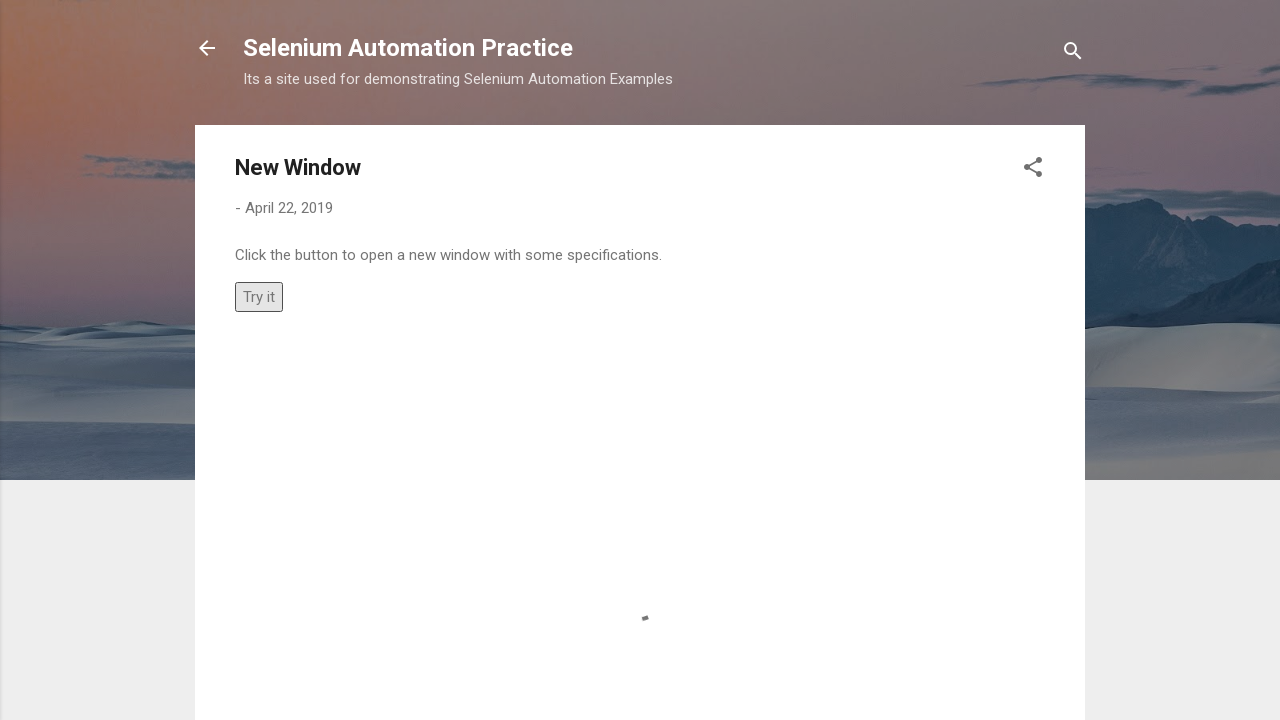

Switched focus to new window
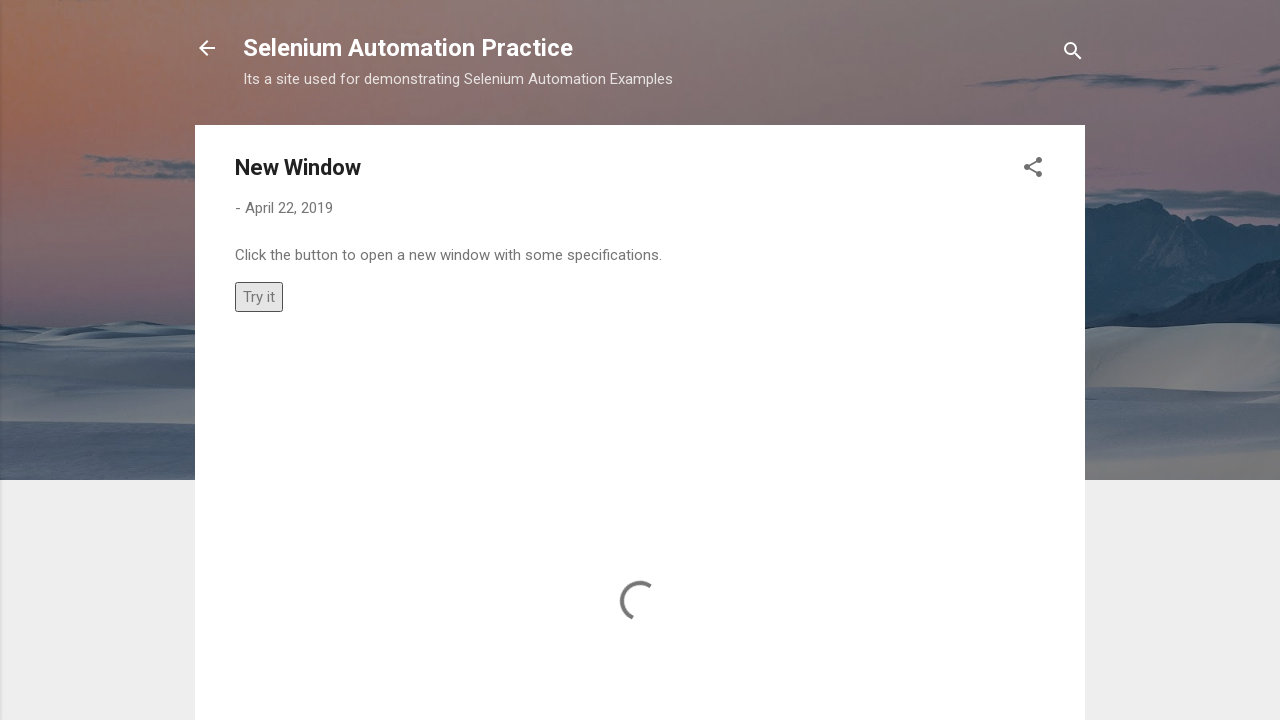

Waited while new window was in focus
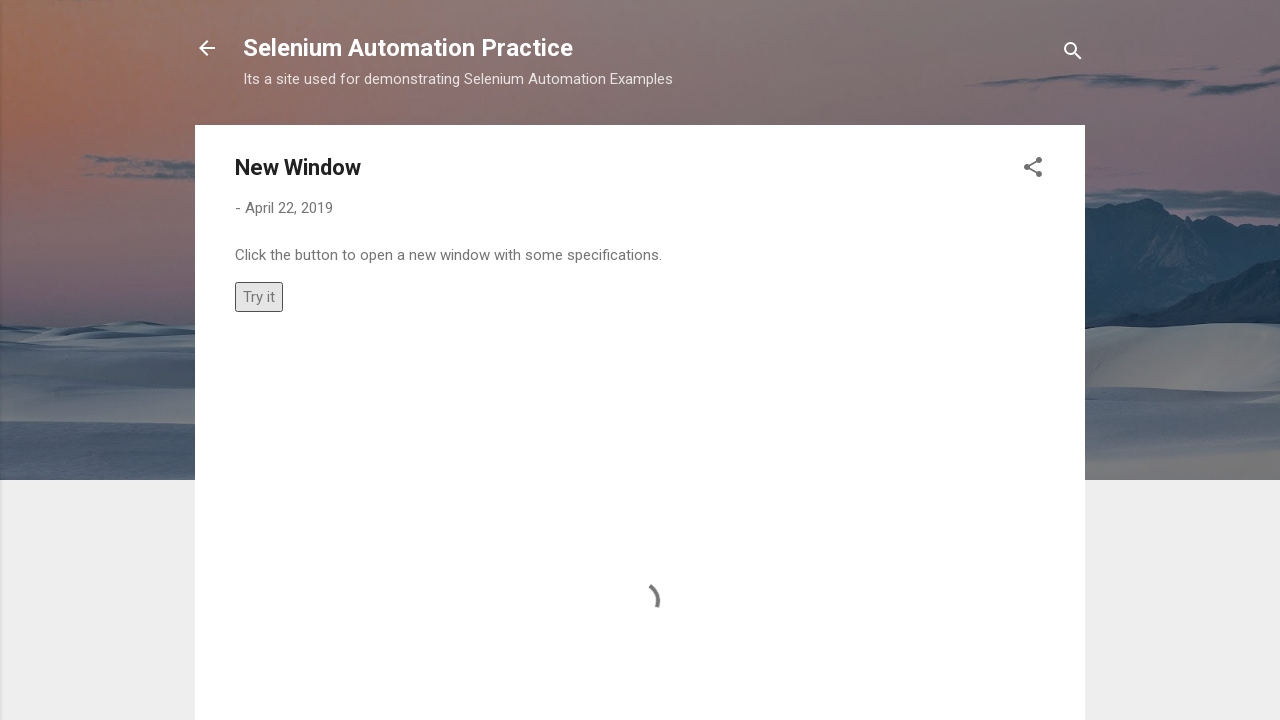

Switched focus back to original window
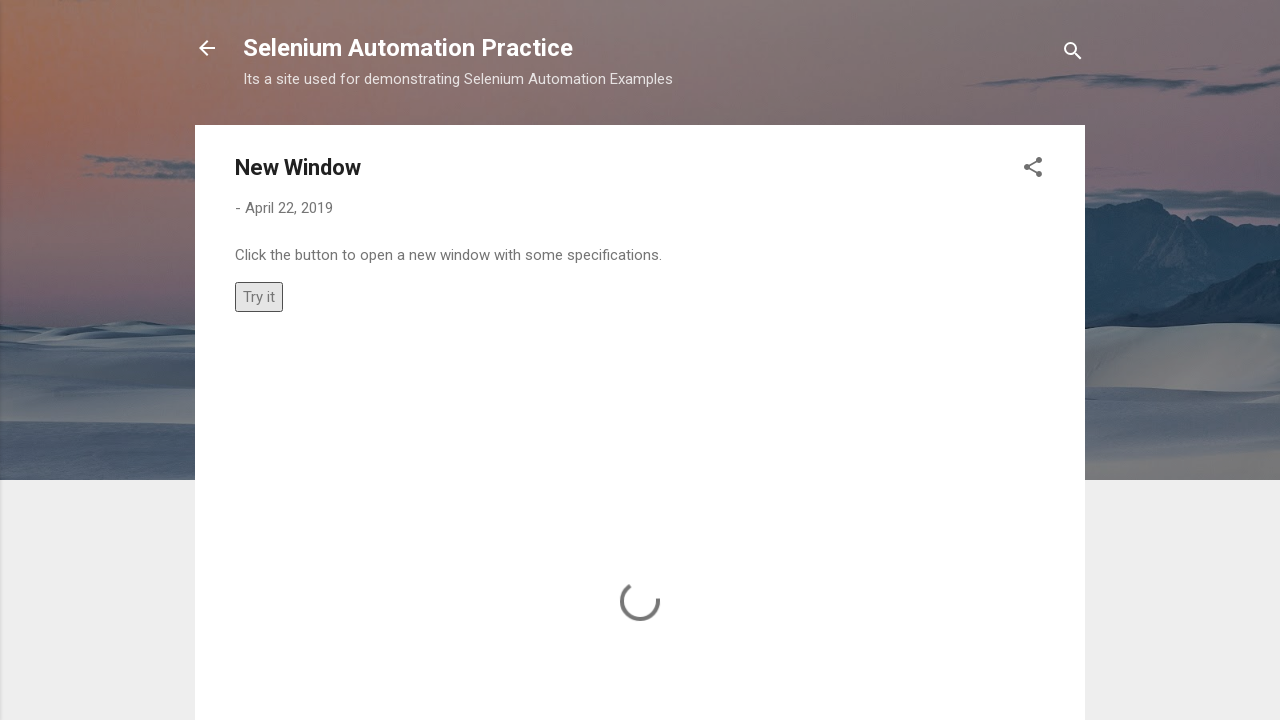

Waited while original window was in focus
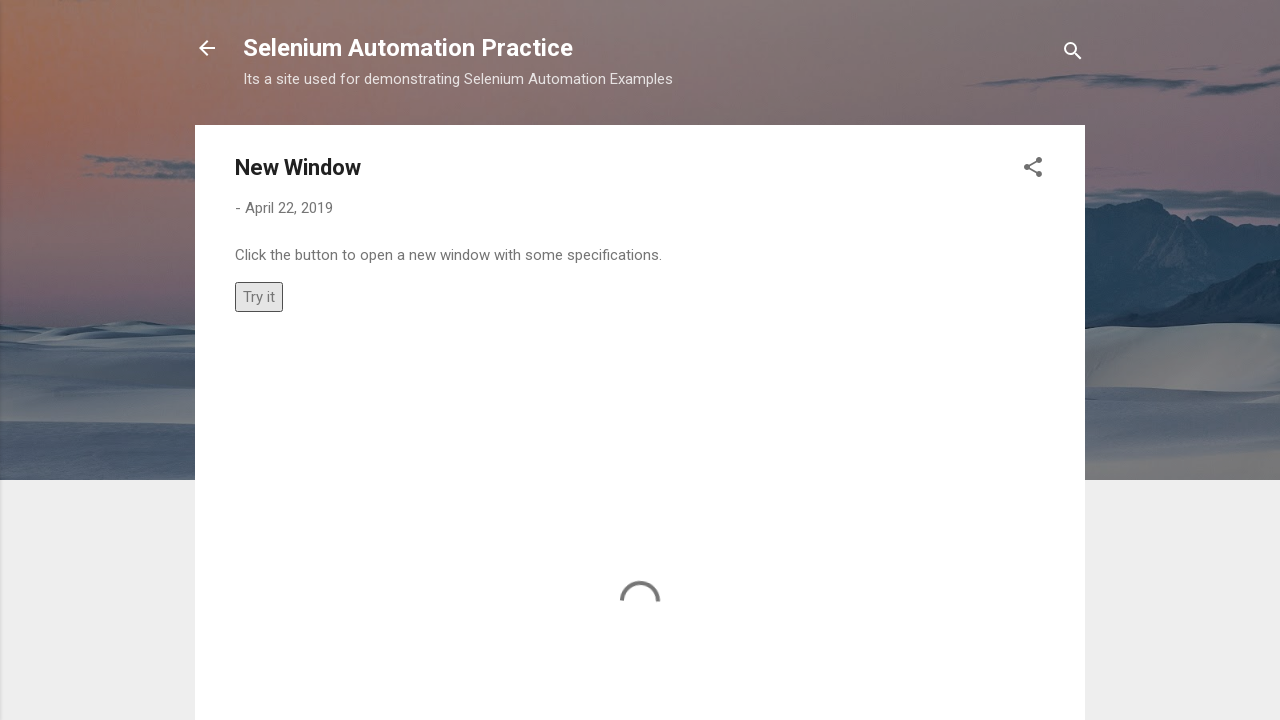

Closed the new window
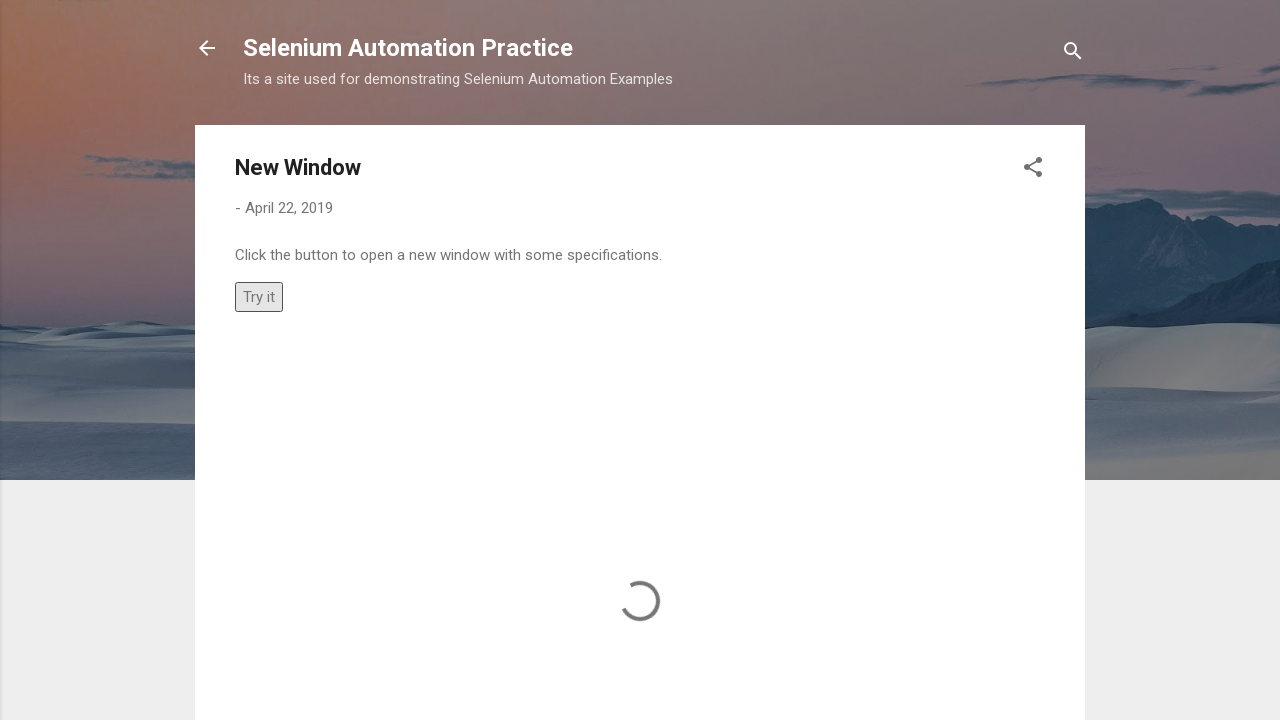

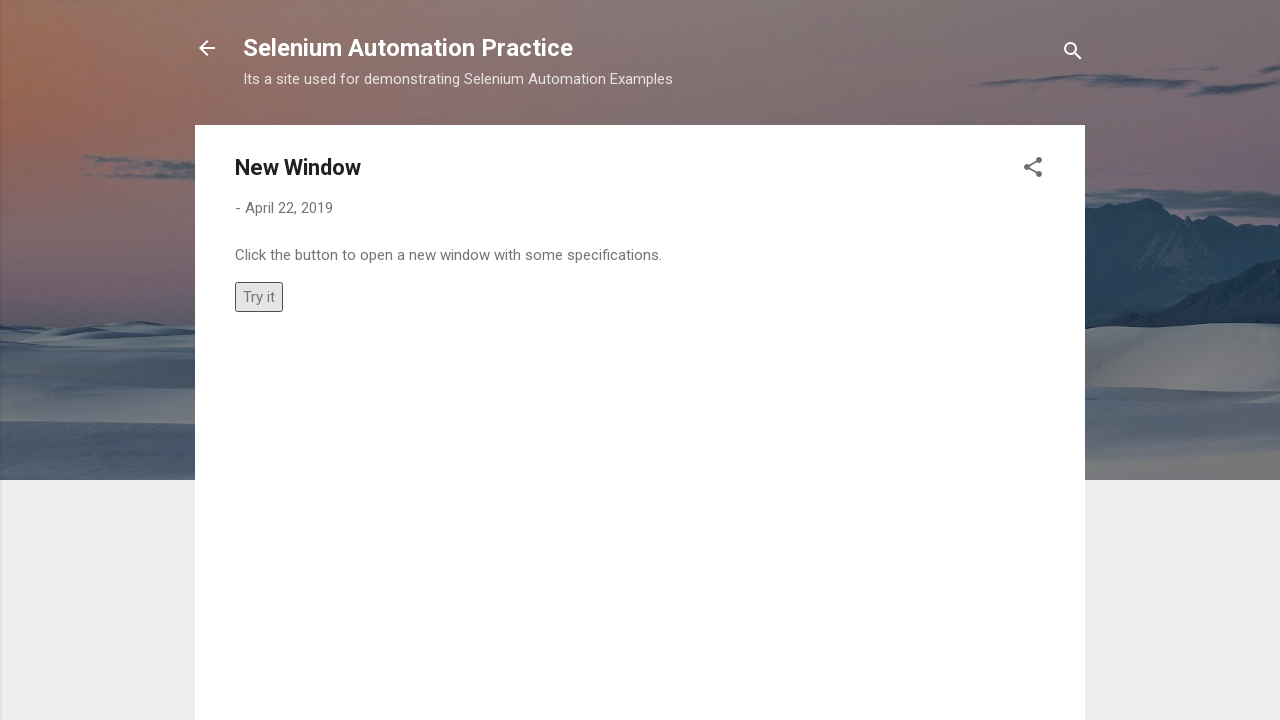